Tests browser zoom functionality by using JavaScript to zoom out to 40%, then zoom in to 100%, and finally zoom in further to 200% on the TireRack homepage.

Starting URL: https://www.tirerack.com/content/tirerack/desktop/en/homepage.html

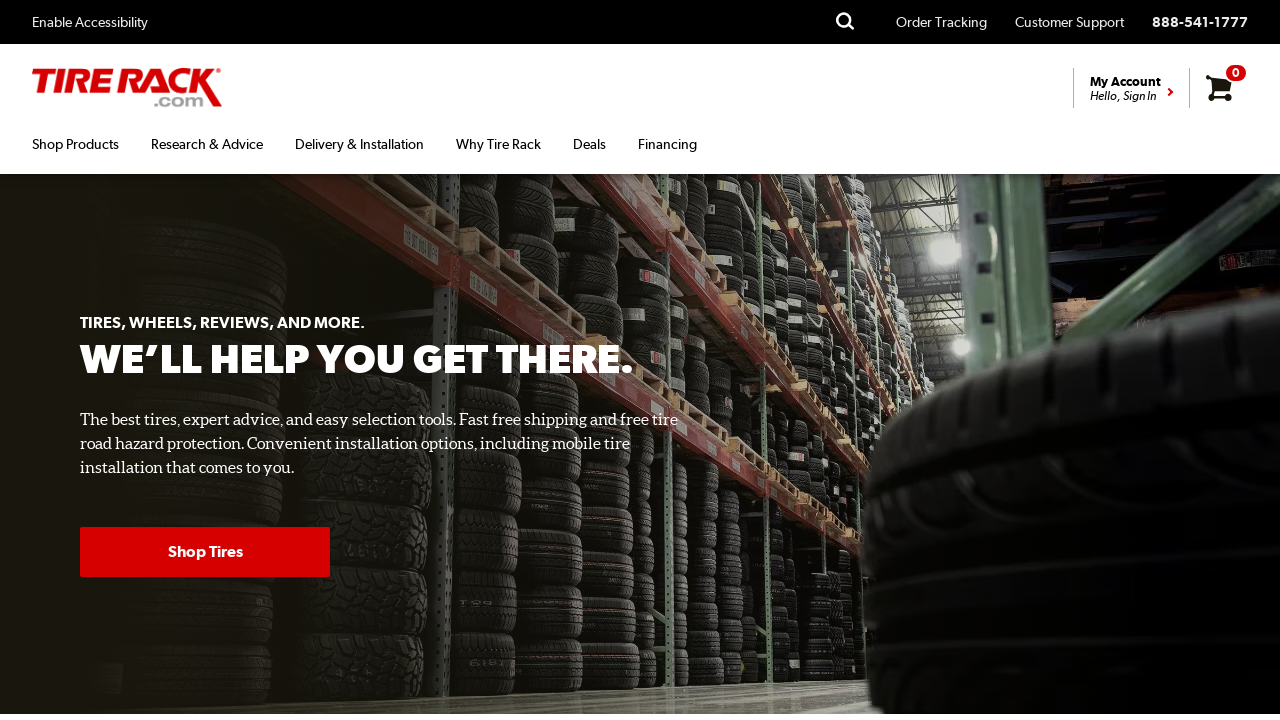

Navigated to TireRack homepage
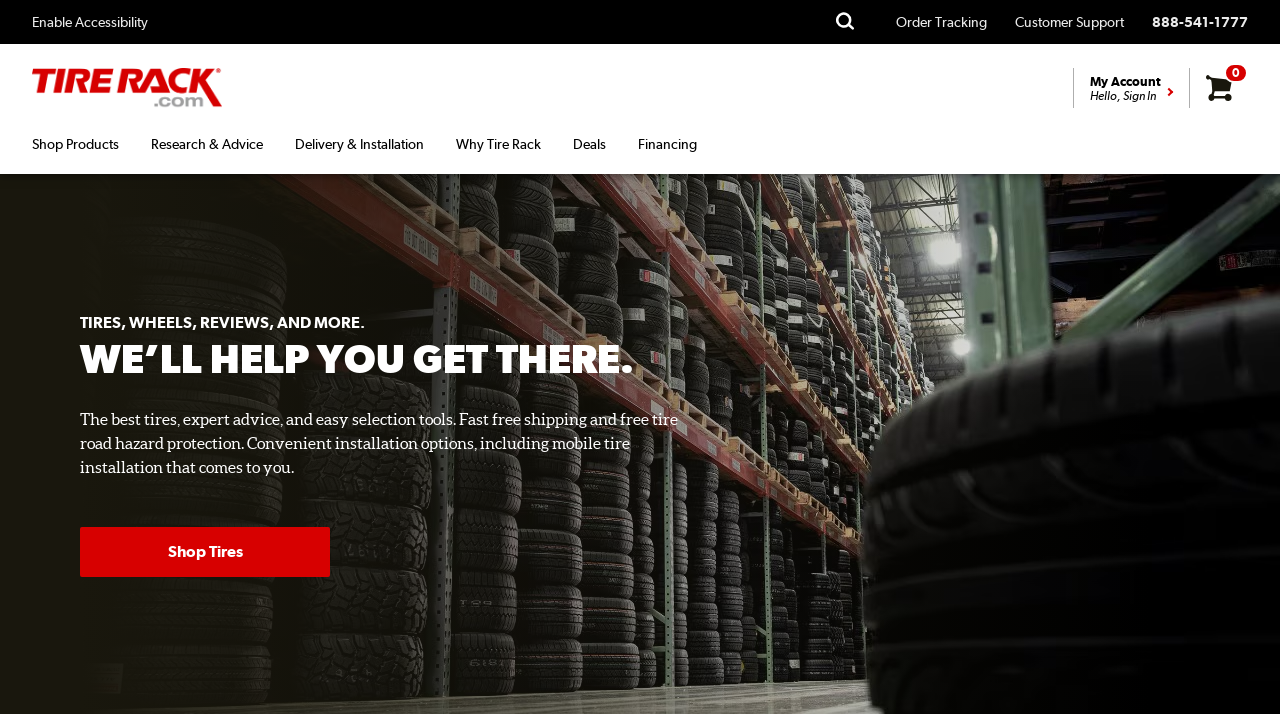

Zoomed out to 40%
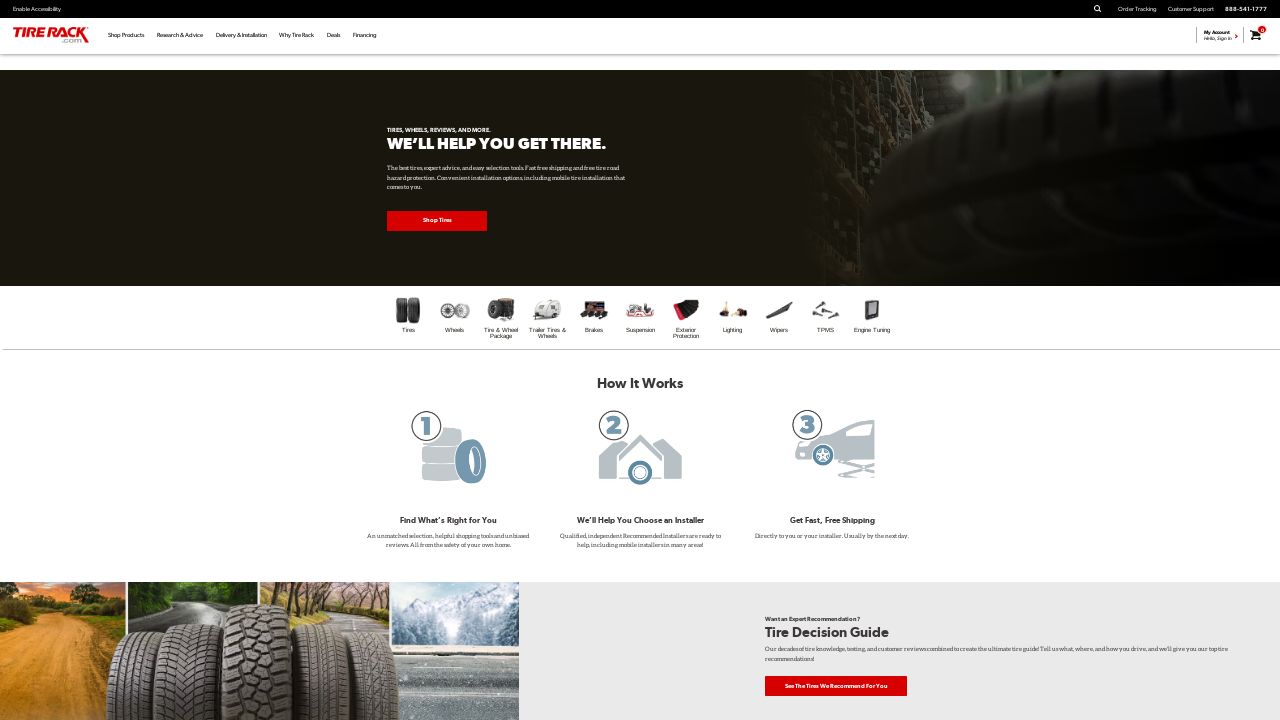

Waited 3 seconds for zoom out to 40% to complete
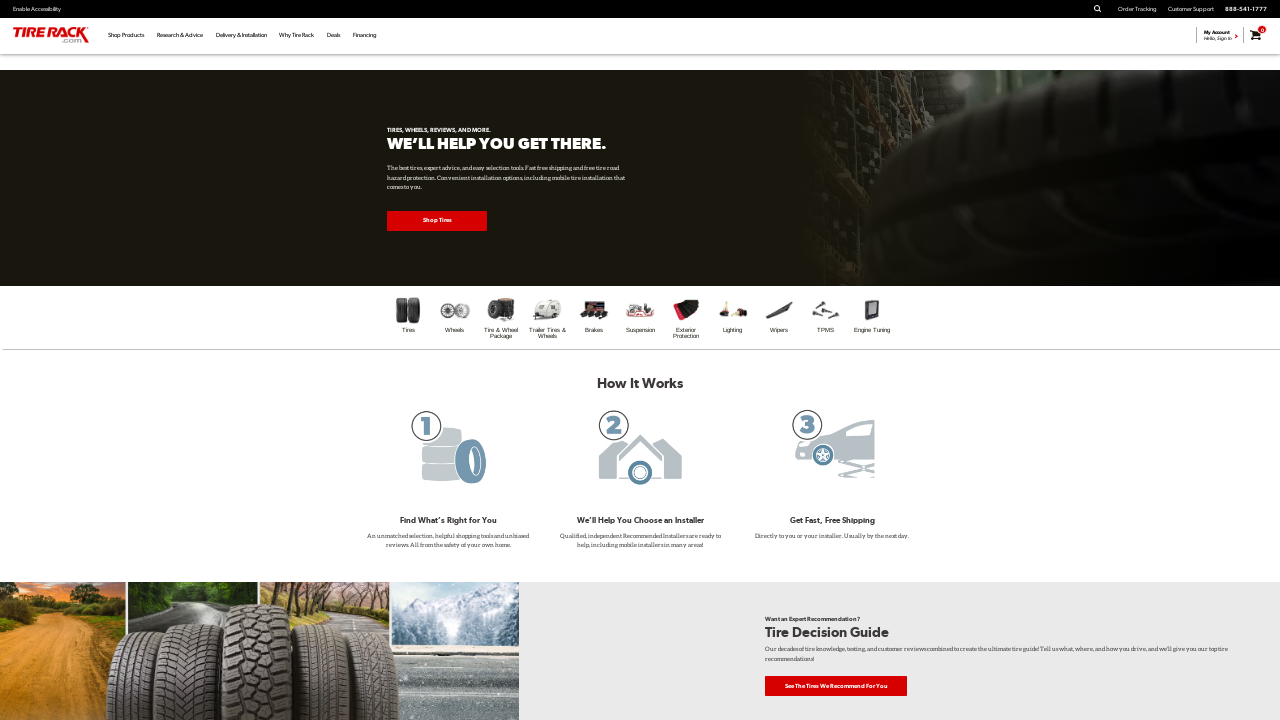

Zoomed in to 100%
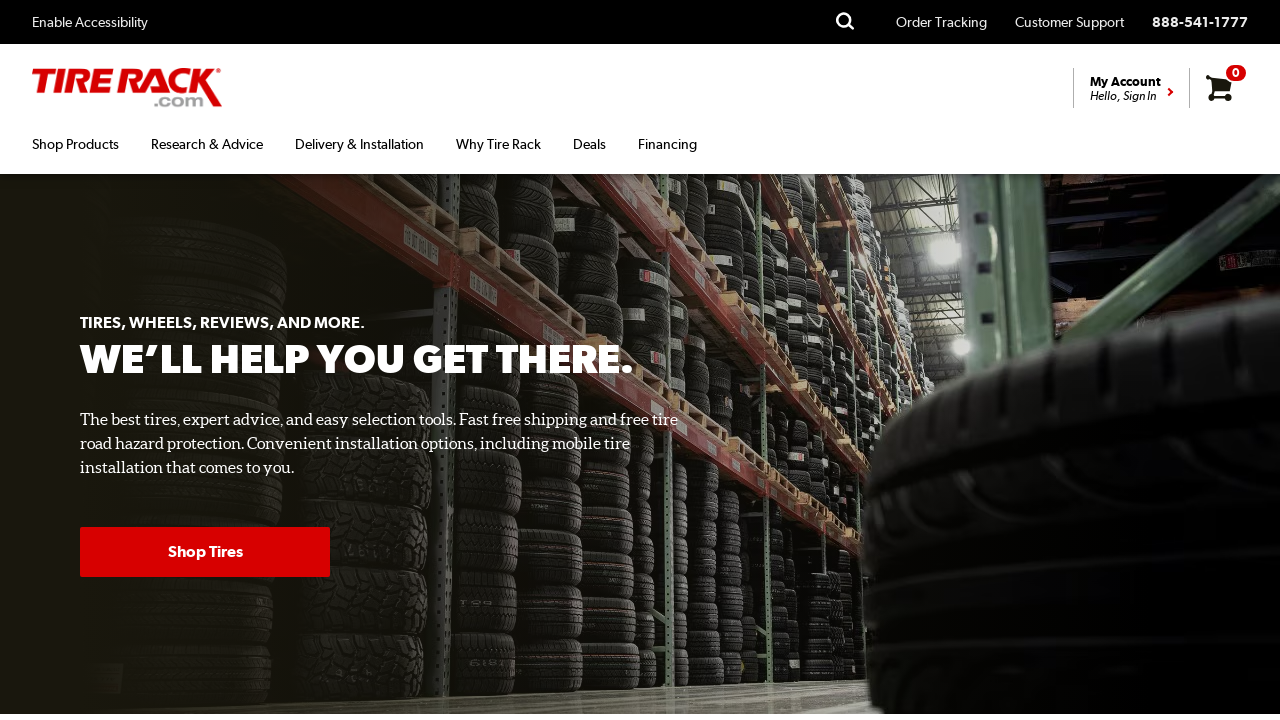

Waited 3 seconds for zoom in to 100% to complete
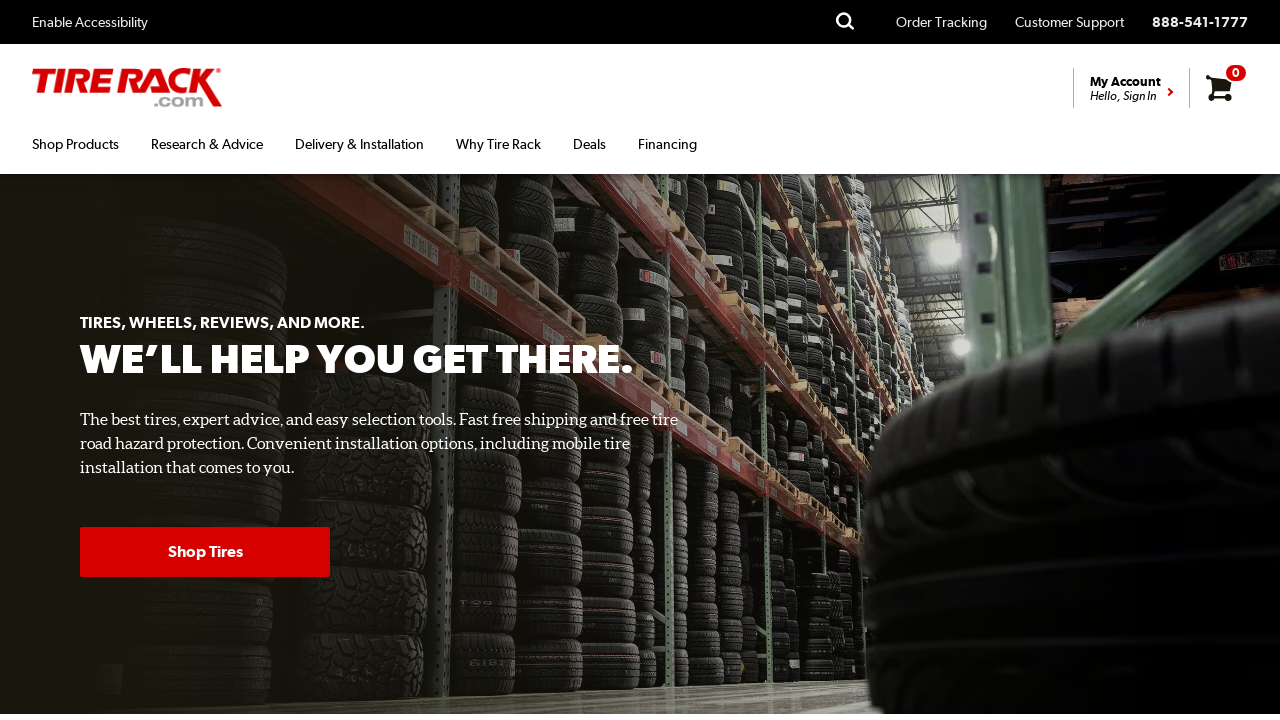

Zoomed in to 200%
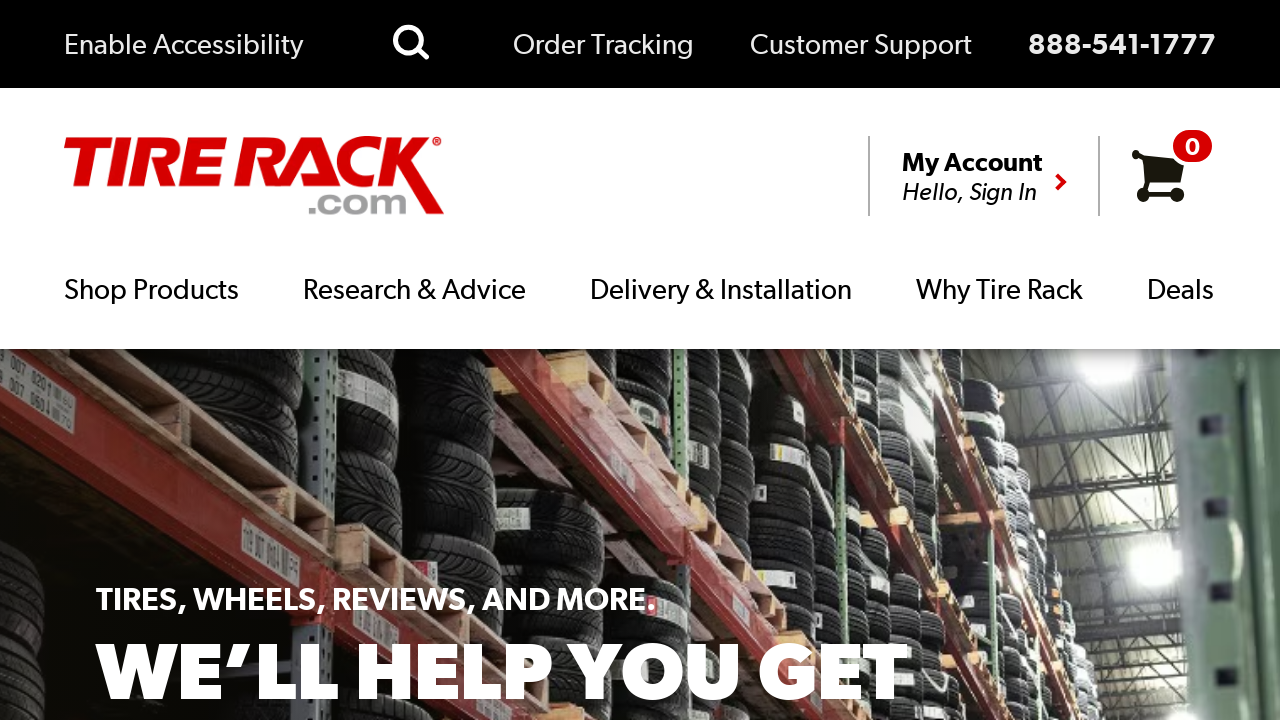

Waited 2 seconds for zoom in to 200% to complete
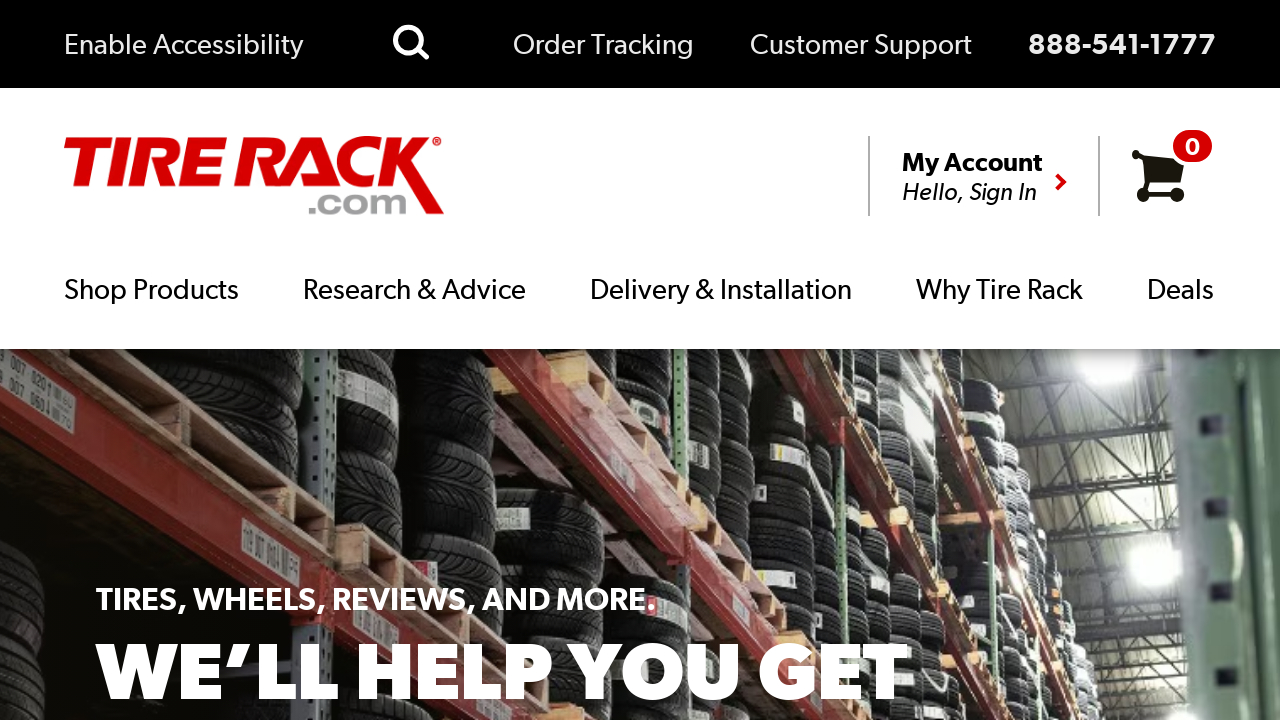

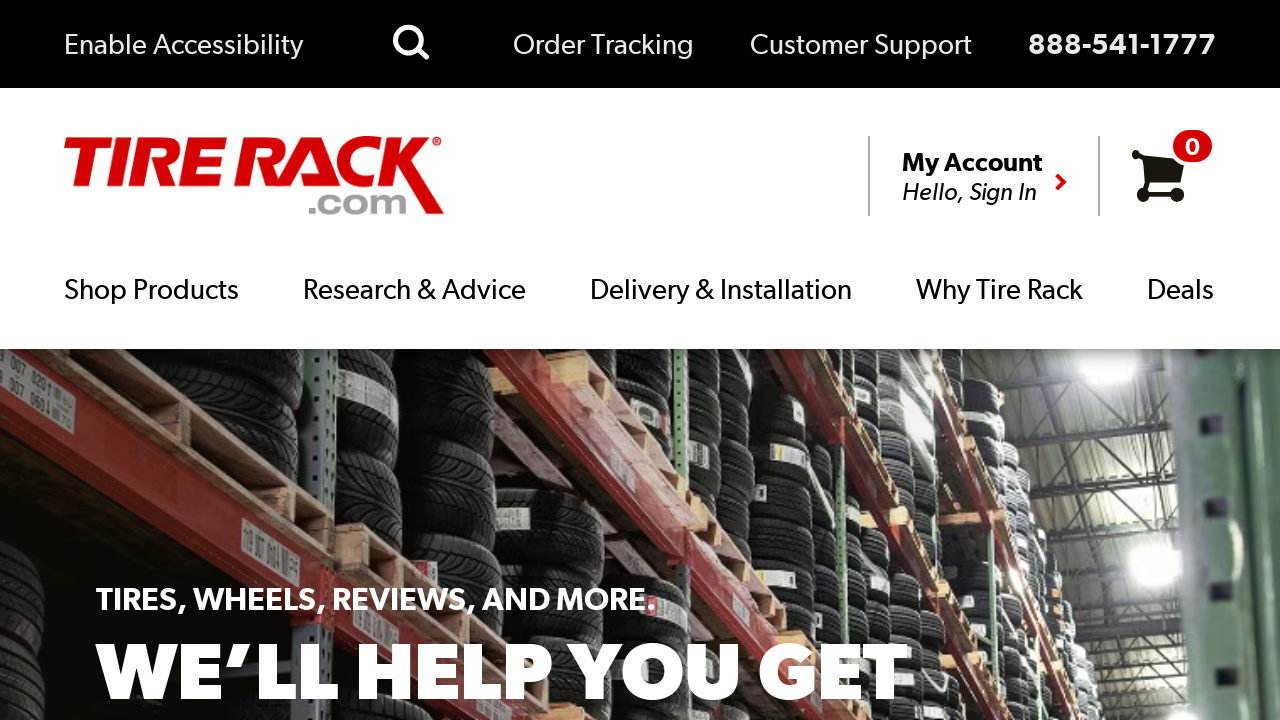